Tests date picker by clicking through year, month, and day selection to pick May 16, 2027

Starting URL: https://rahulshettyacademy.com/seleniumPractise/#/offers

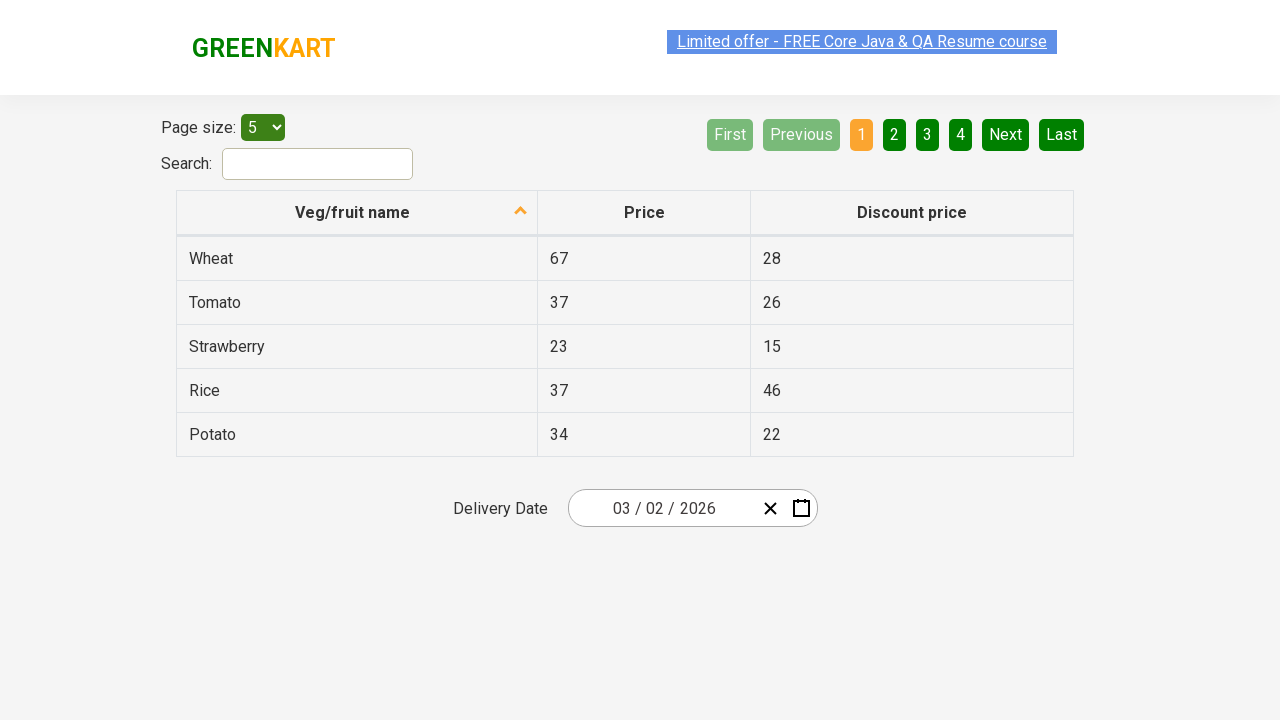

Clicked date input group to open calendar at (662, 508) on .react-date-picker__inputGroup
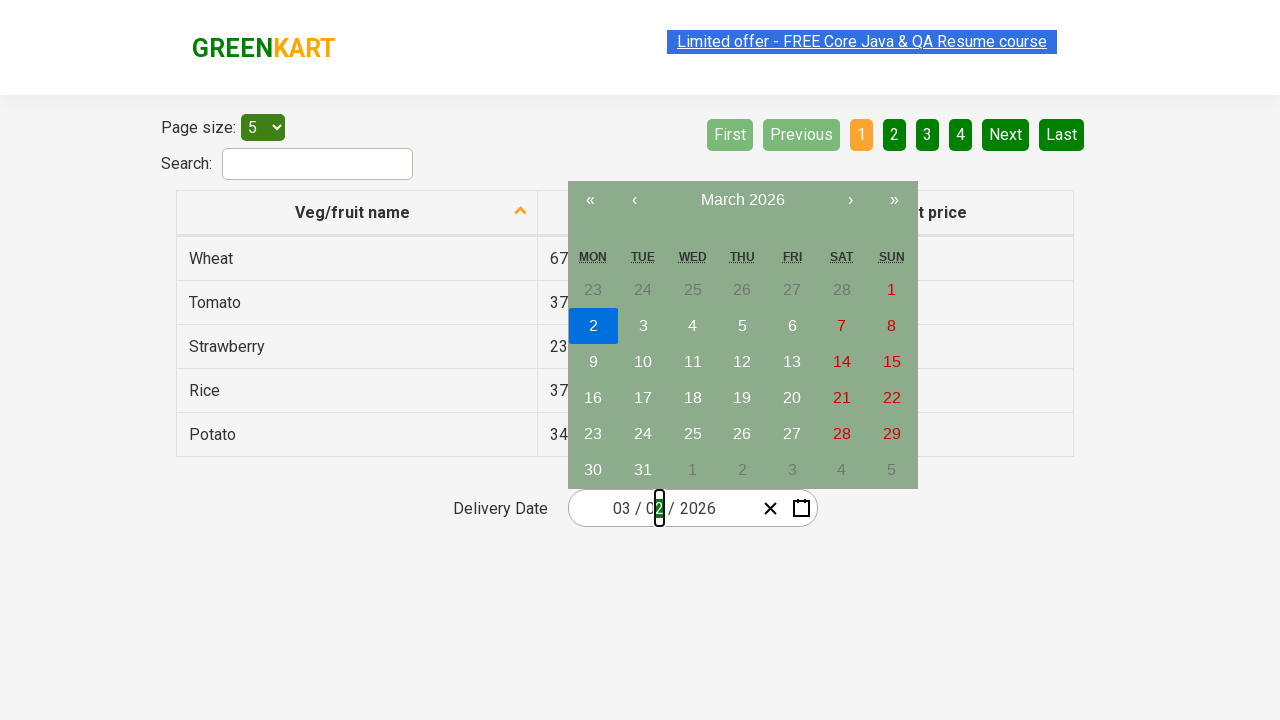

Clicked navigation label to navigate from day view to month view at (742, 200) on .react-calendar__navigation__label
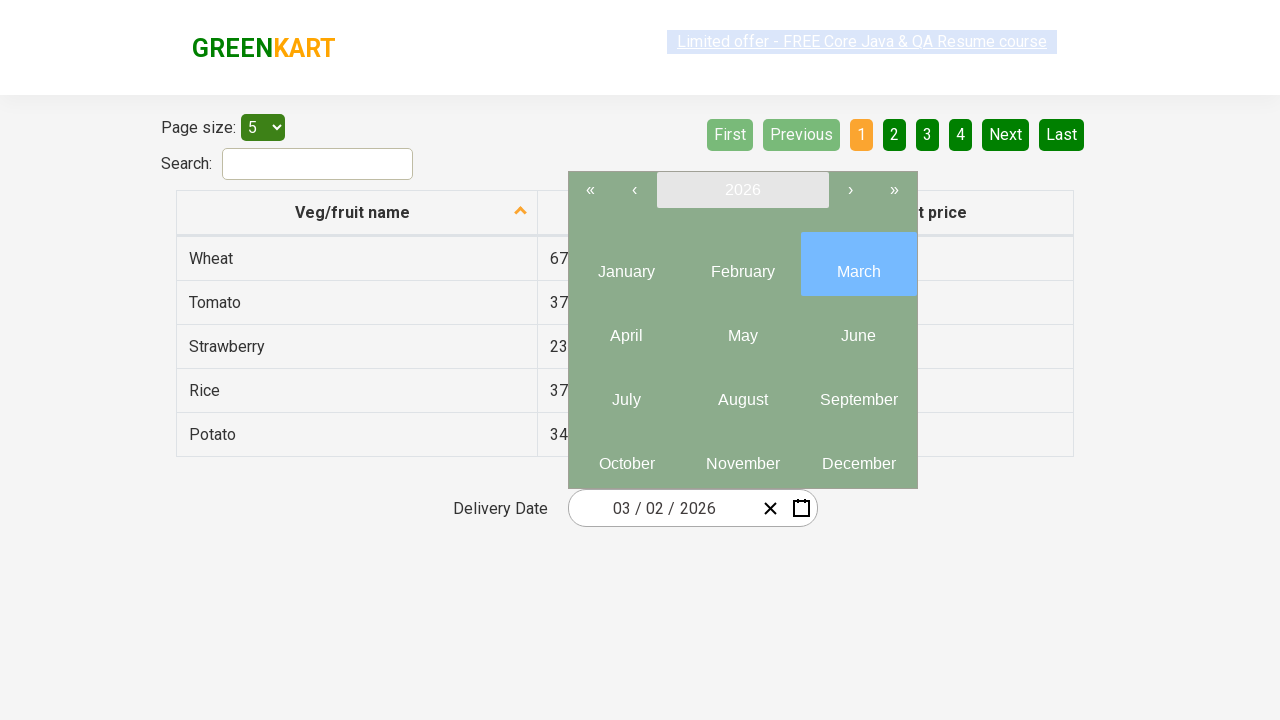

Clicked navigation label again to navigate from month view to year view at (742, 190) on .react-calendar__navigation__label
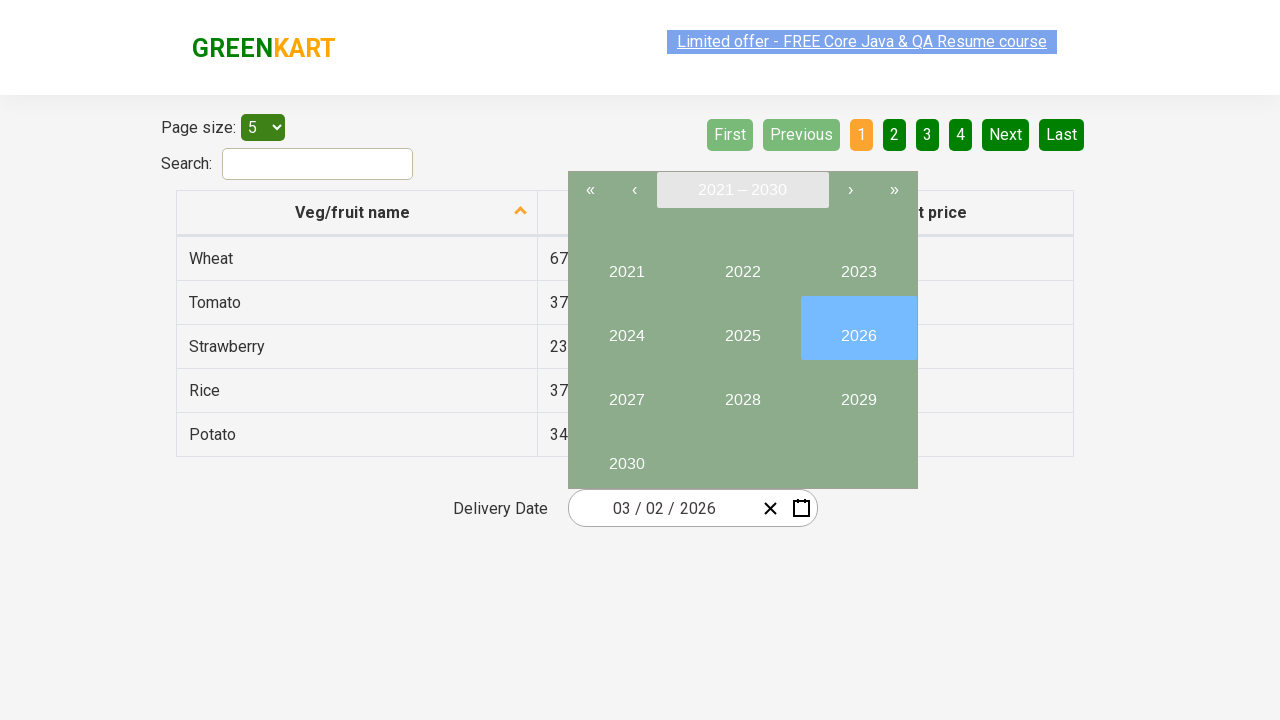

Selected year 2027 at (626, 392) on button:has-text("2027")
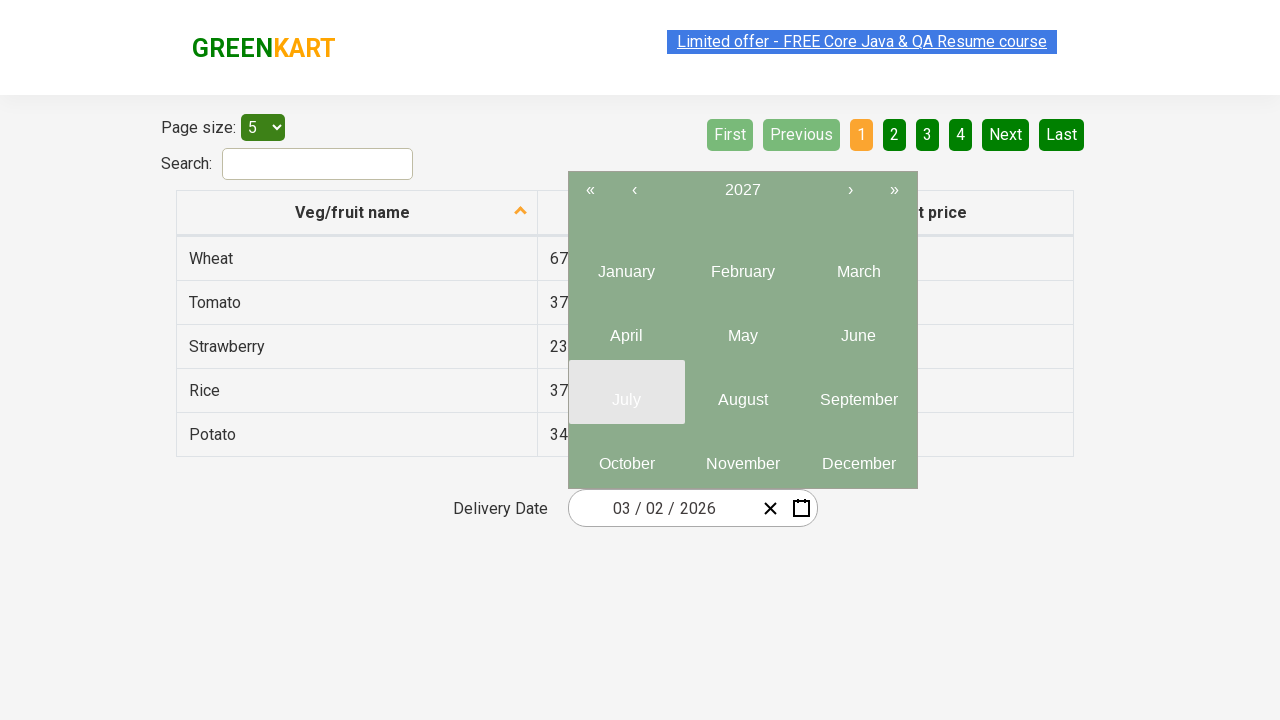

Selected month May at (742, 336) on text=May
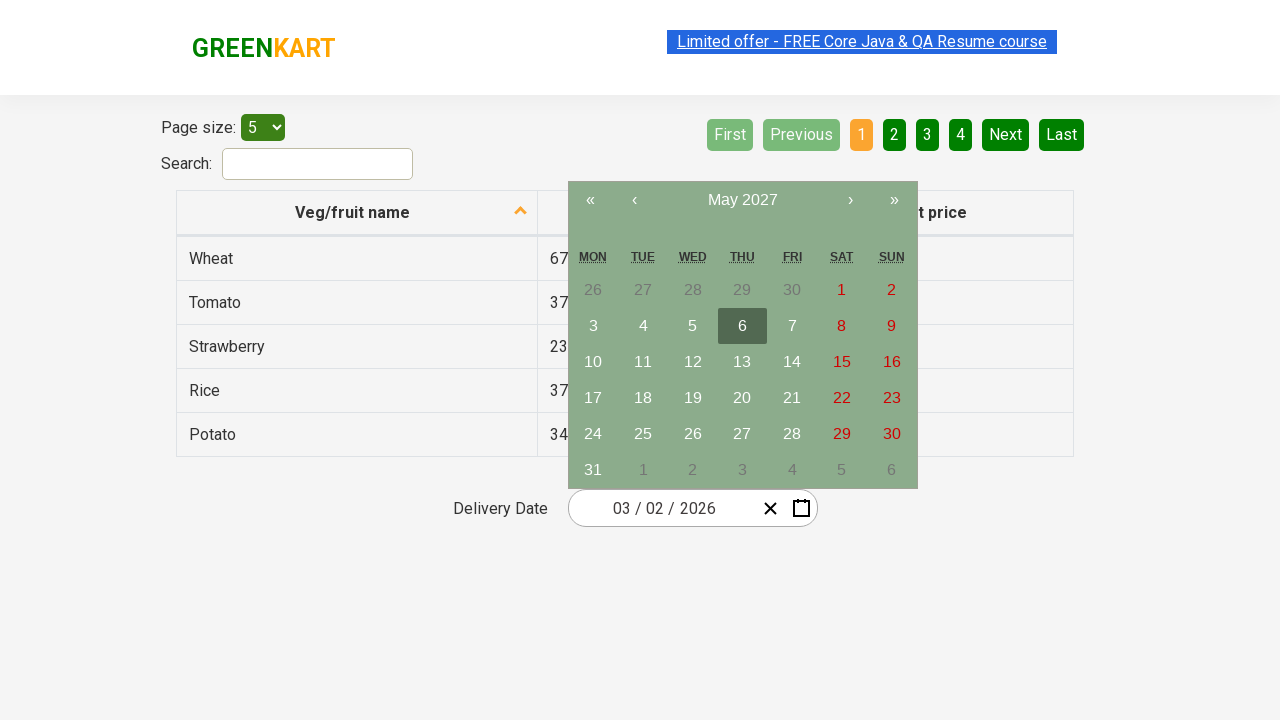

Selected day 16 to complete date selection (May 16, 2027) at (892, 362) on text=16
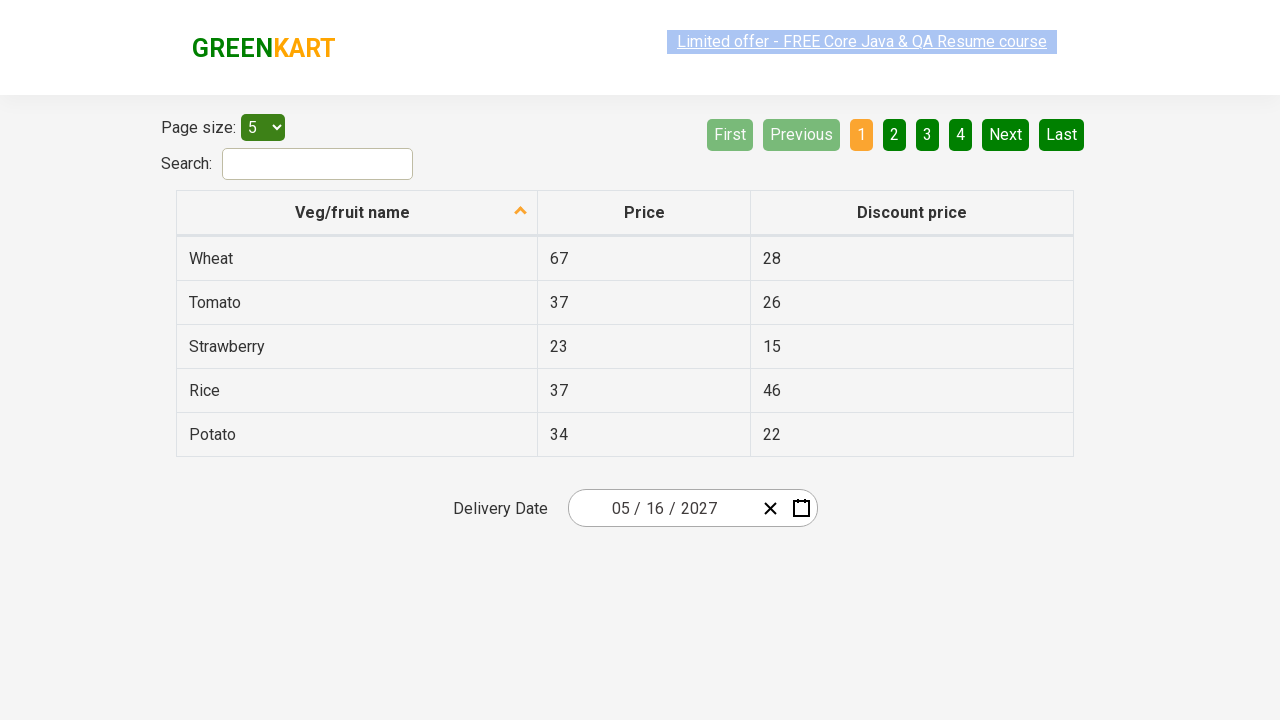

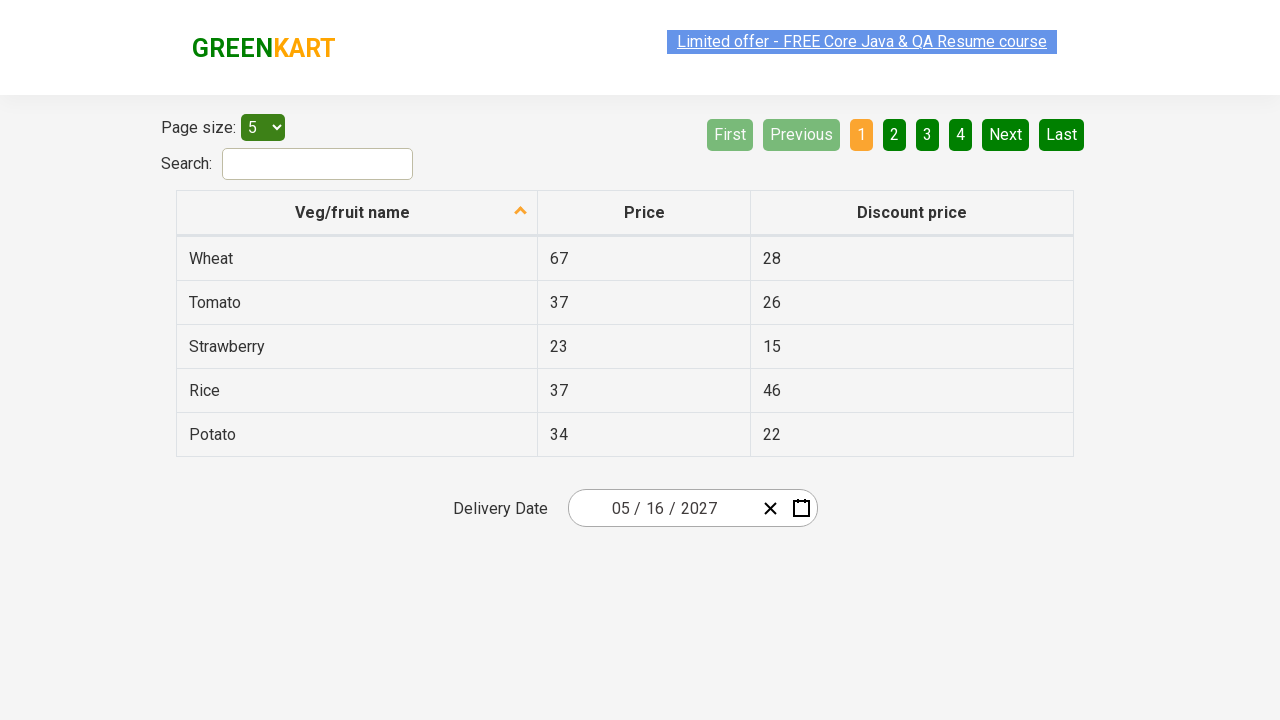